Tests clicking a verify button using explicit wait for the button to become clickable, then verifies the success message

Starting URL: http://suninjuly.github.io/wait2.html

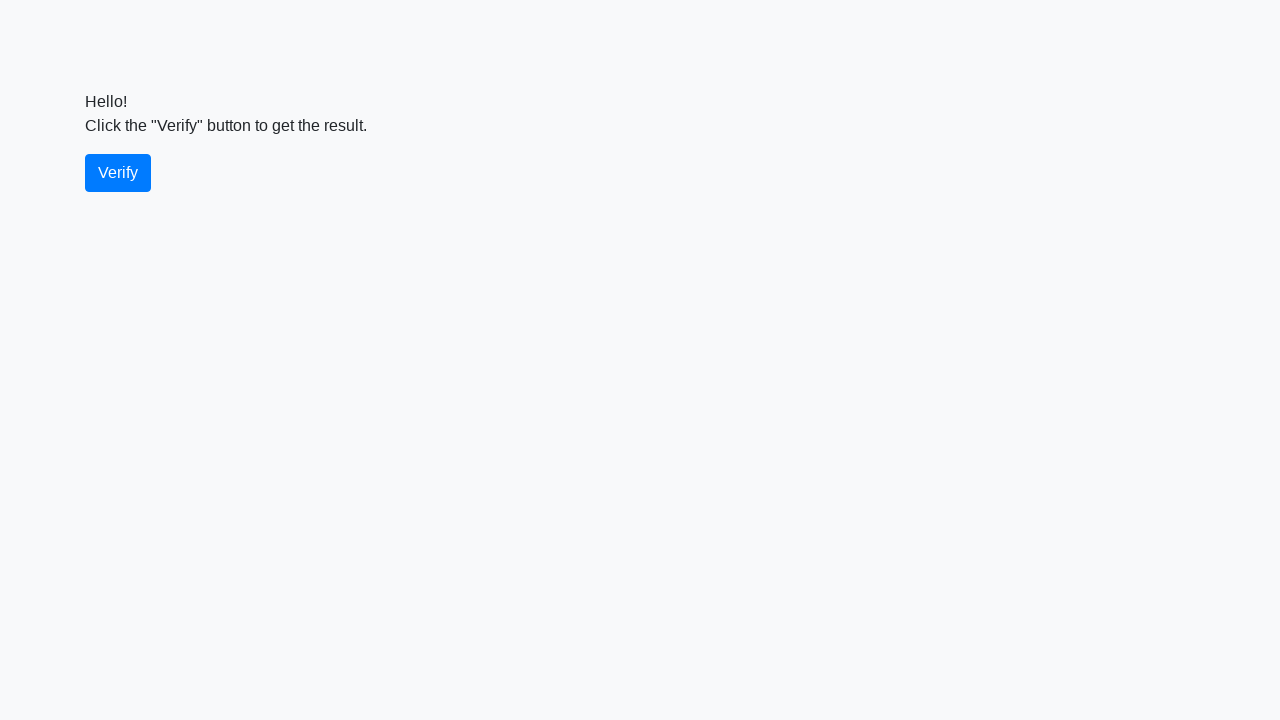

Navigated to explicit wait test page
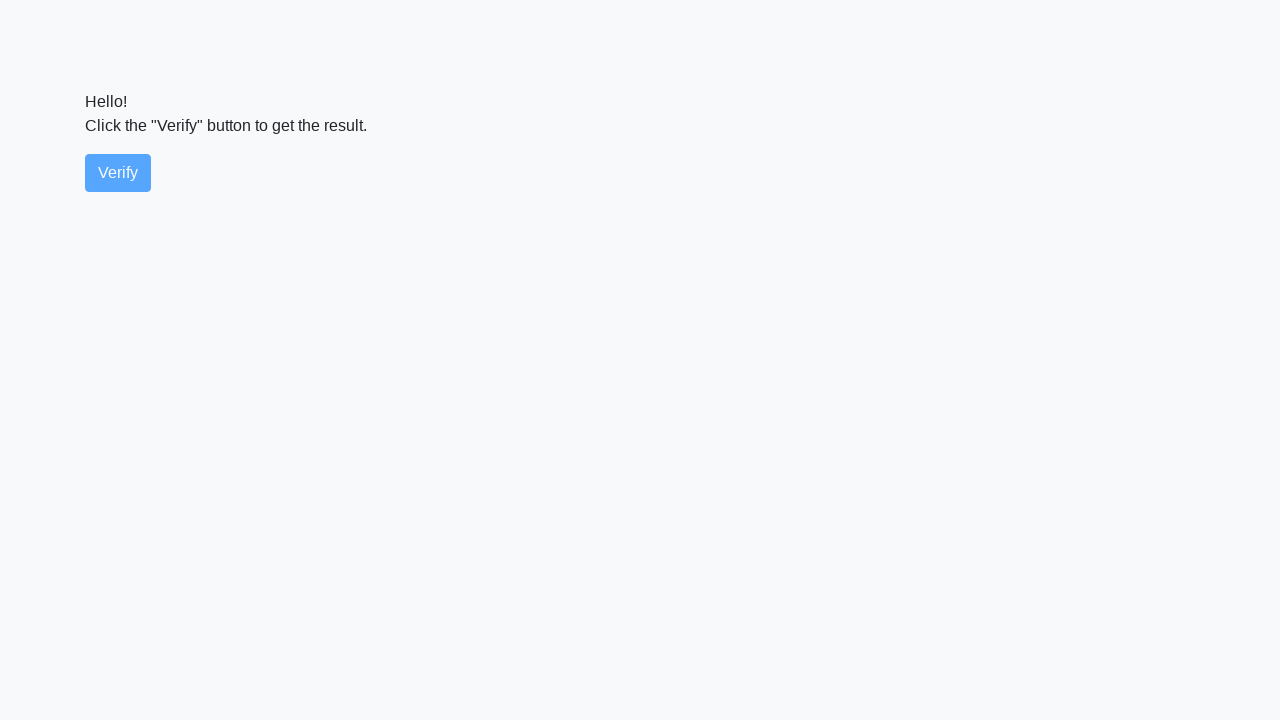

Verify button became visible
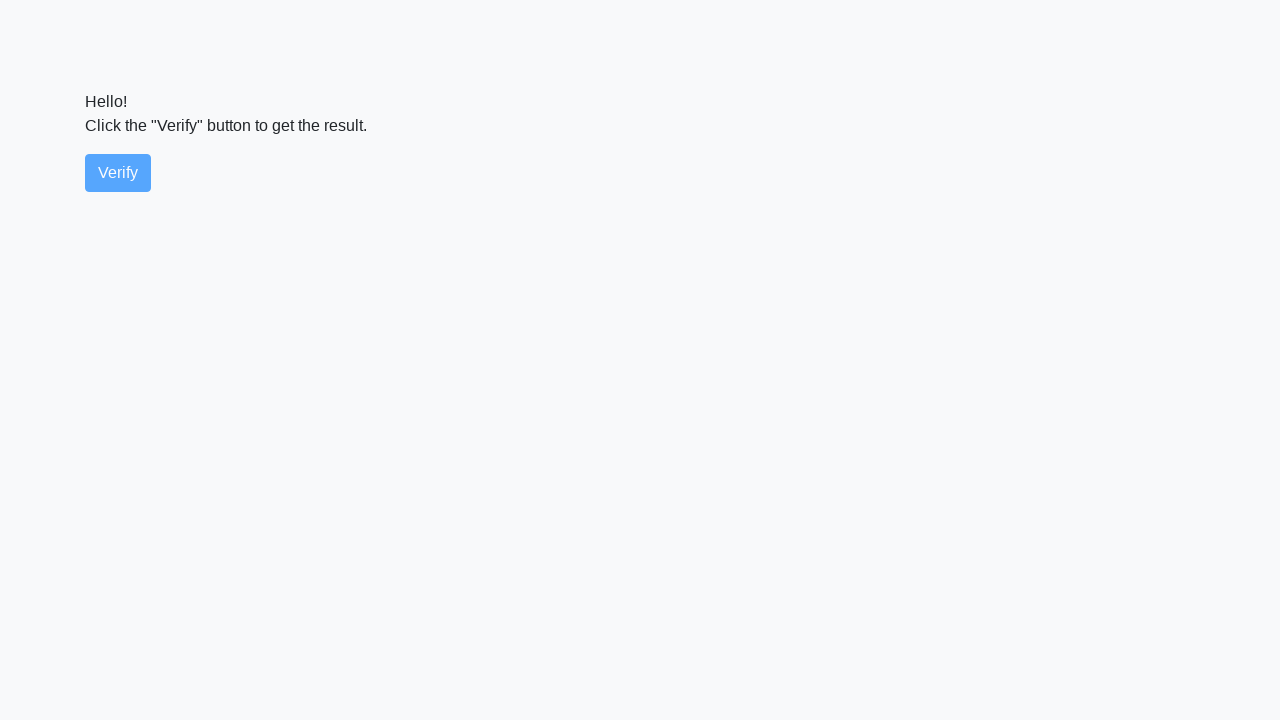

Clicked verify button at (118, 173) on #verify
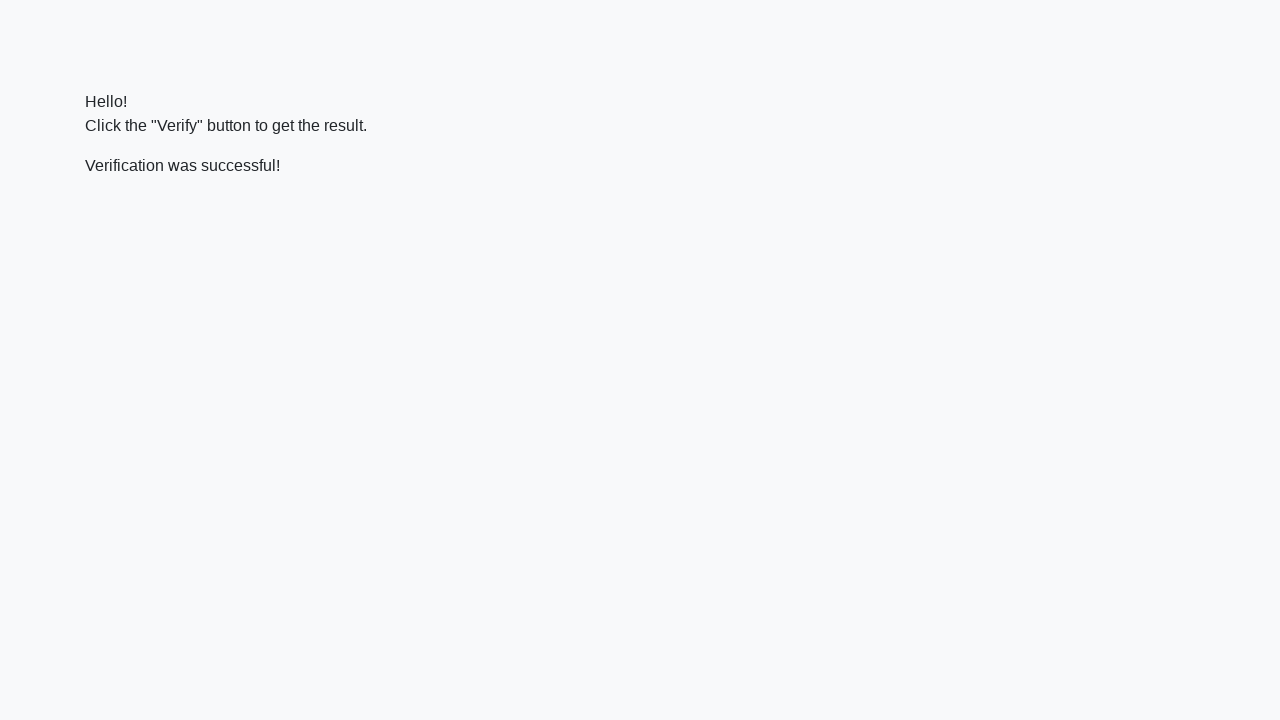

Success message element became available
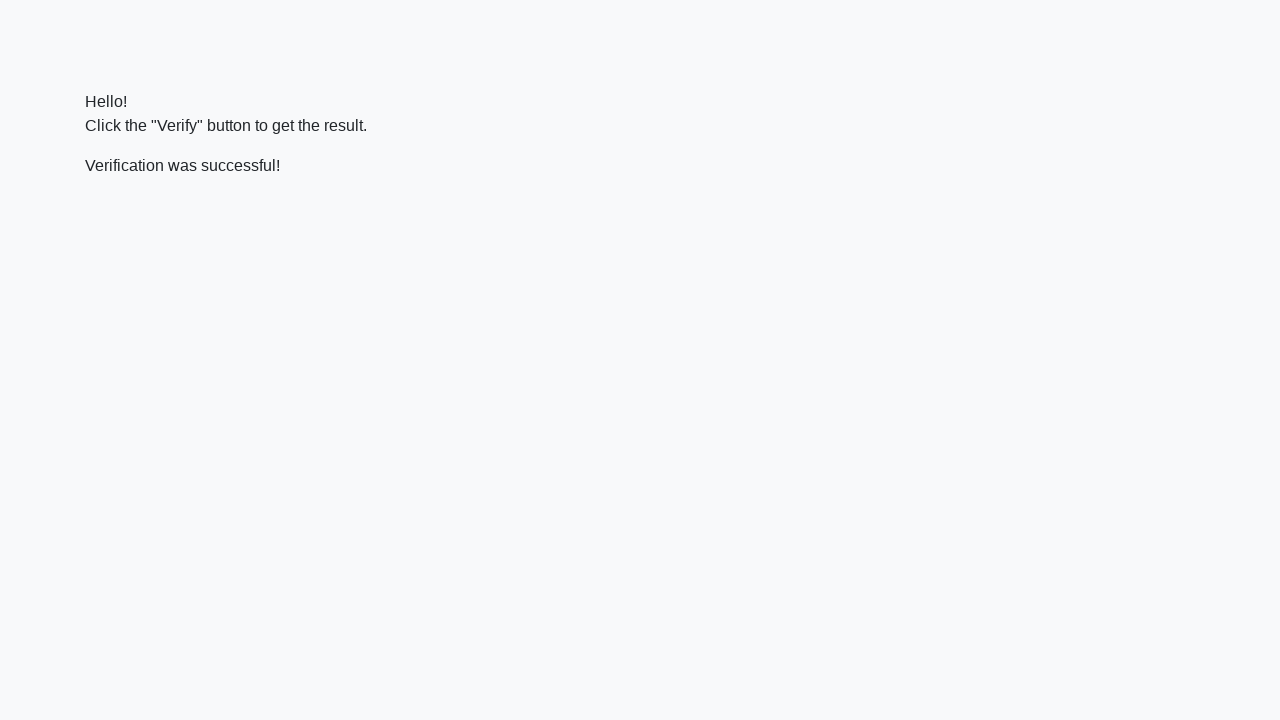

Verified success message contains 'successful'
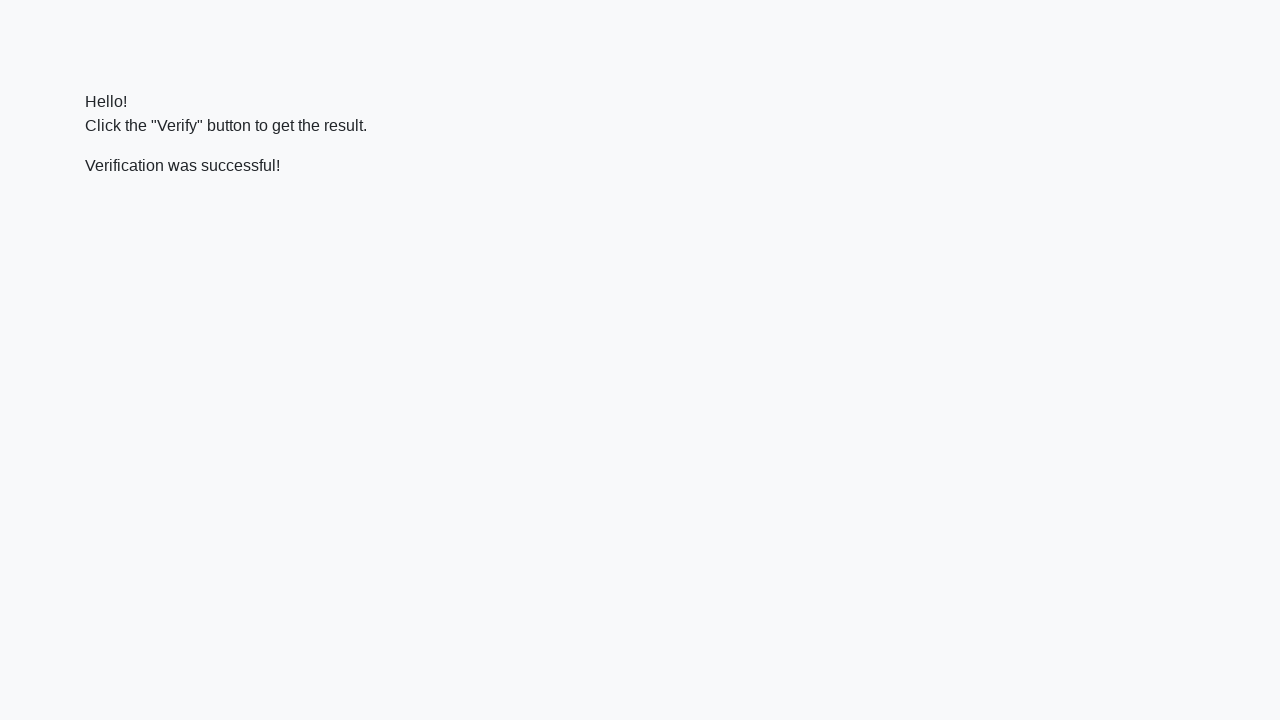

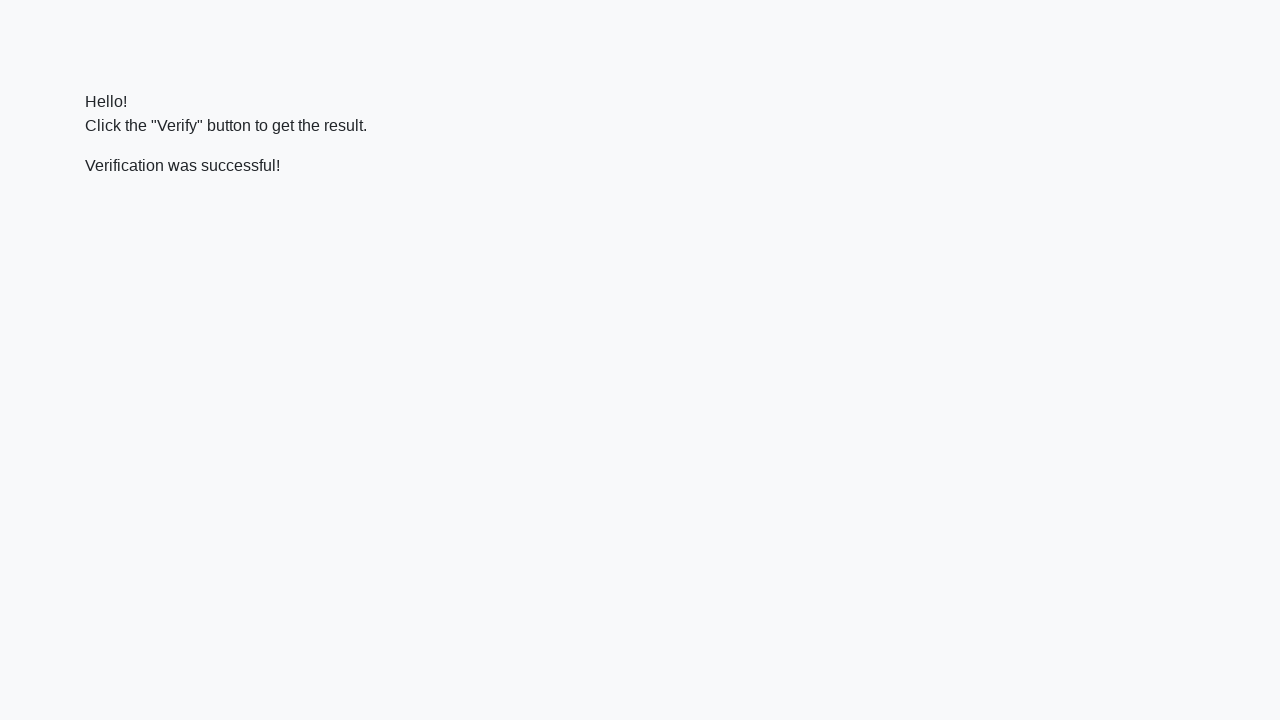